Tests the Contact Us form by filling in name, email, phone, company, selecting service/budget/start/requirement dropdowns, entering a message, and submitting the form.

Starting URL: https://magnetoitsolutions.com/contact/?qa=test

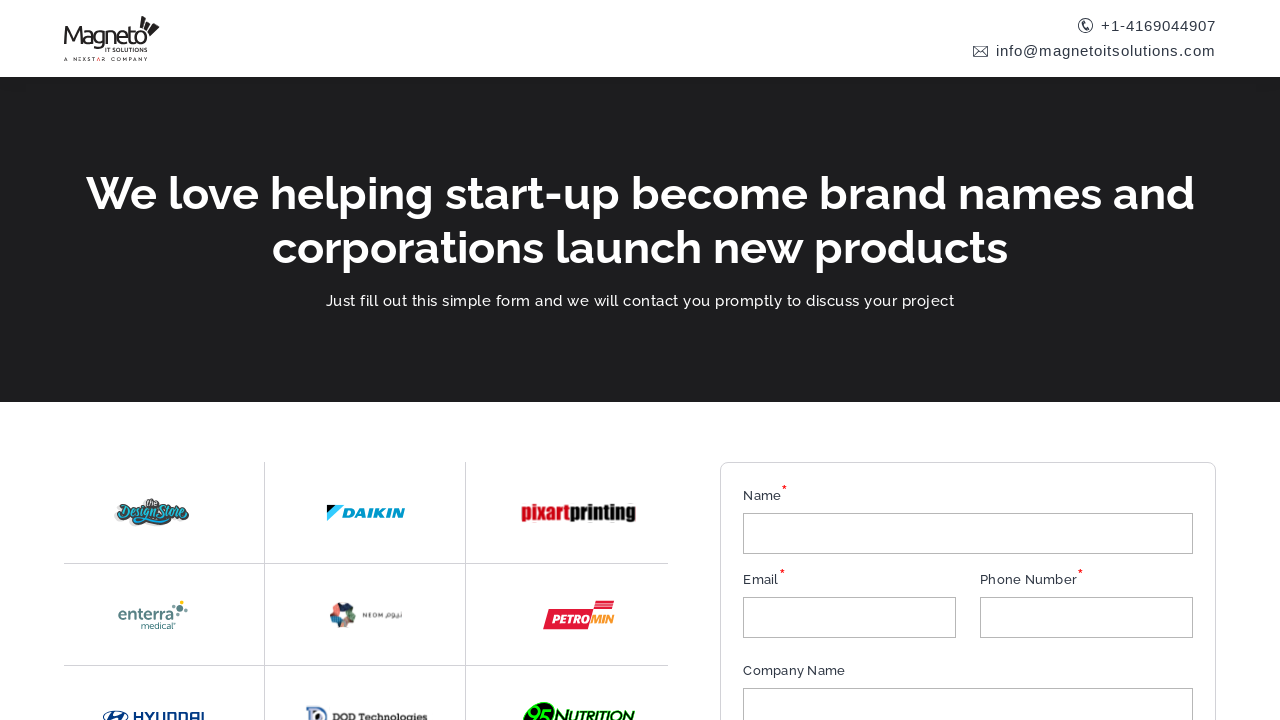

Navigated to Contact Us page
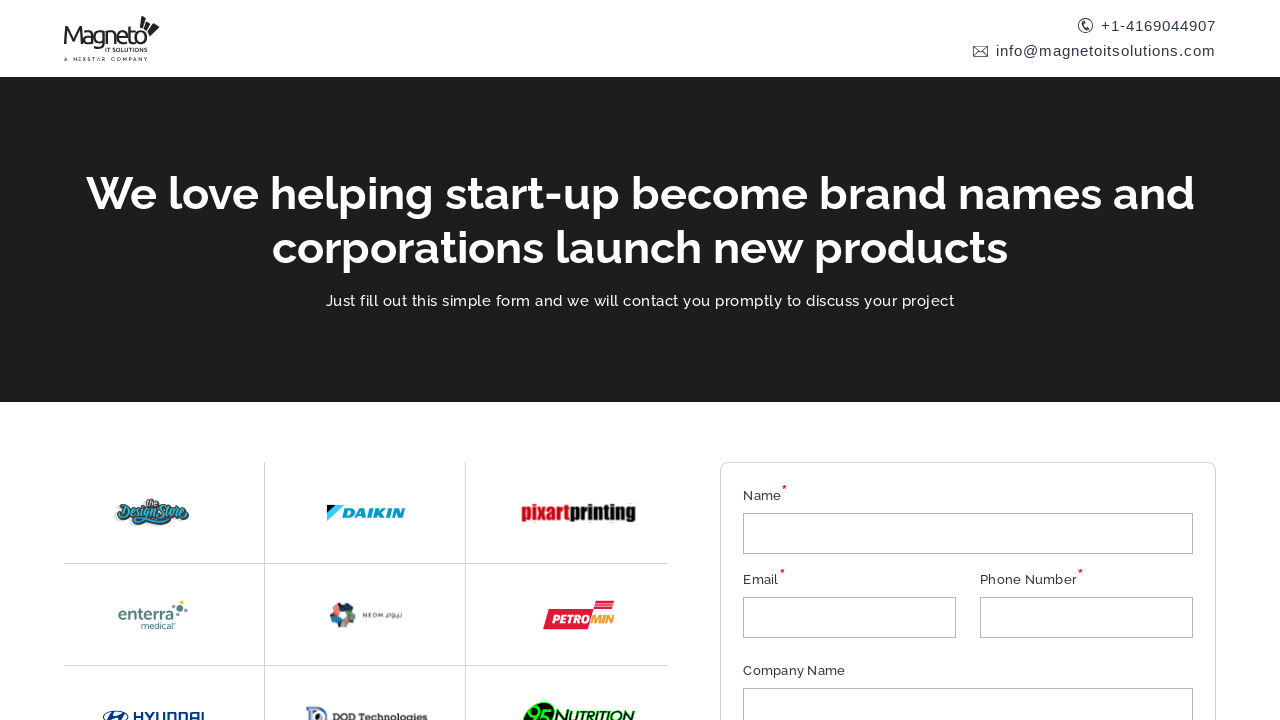

Filled name field with 'John Smith' on #SingleLine1
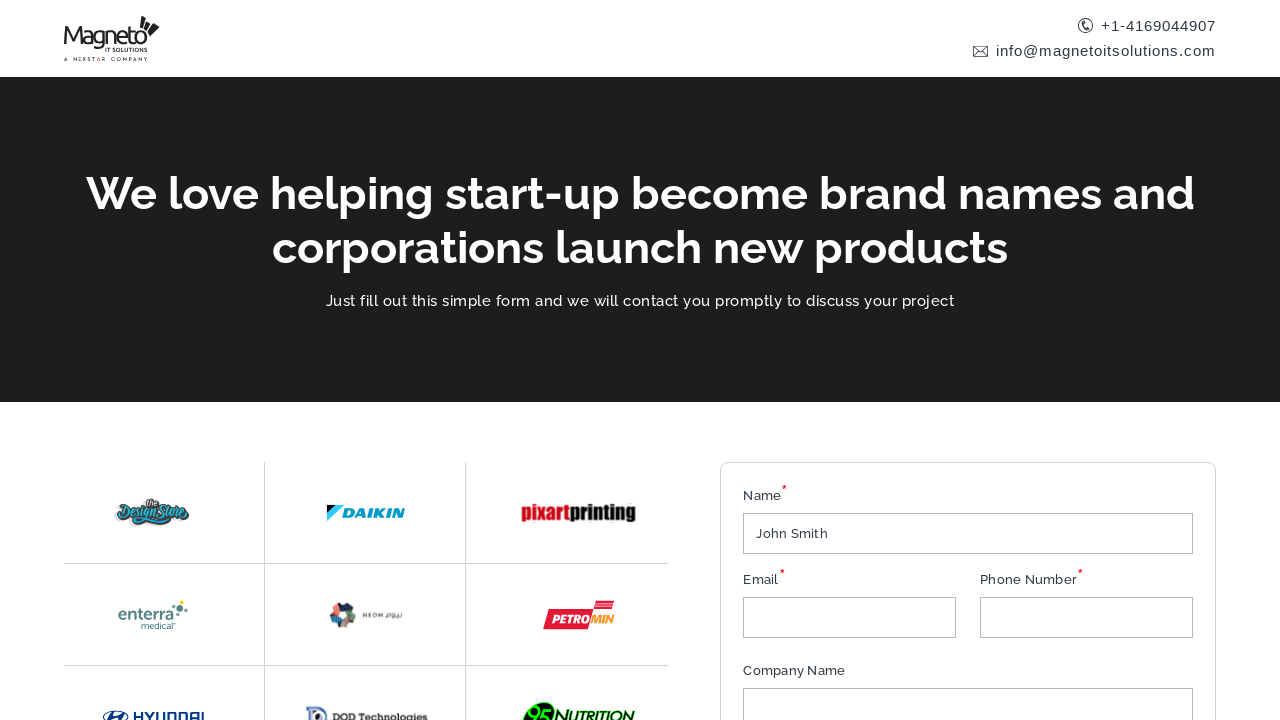

Filled email field with 'johnsmith+294@example.com' on #Email
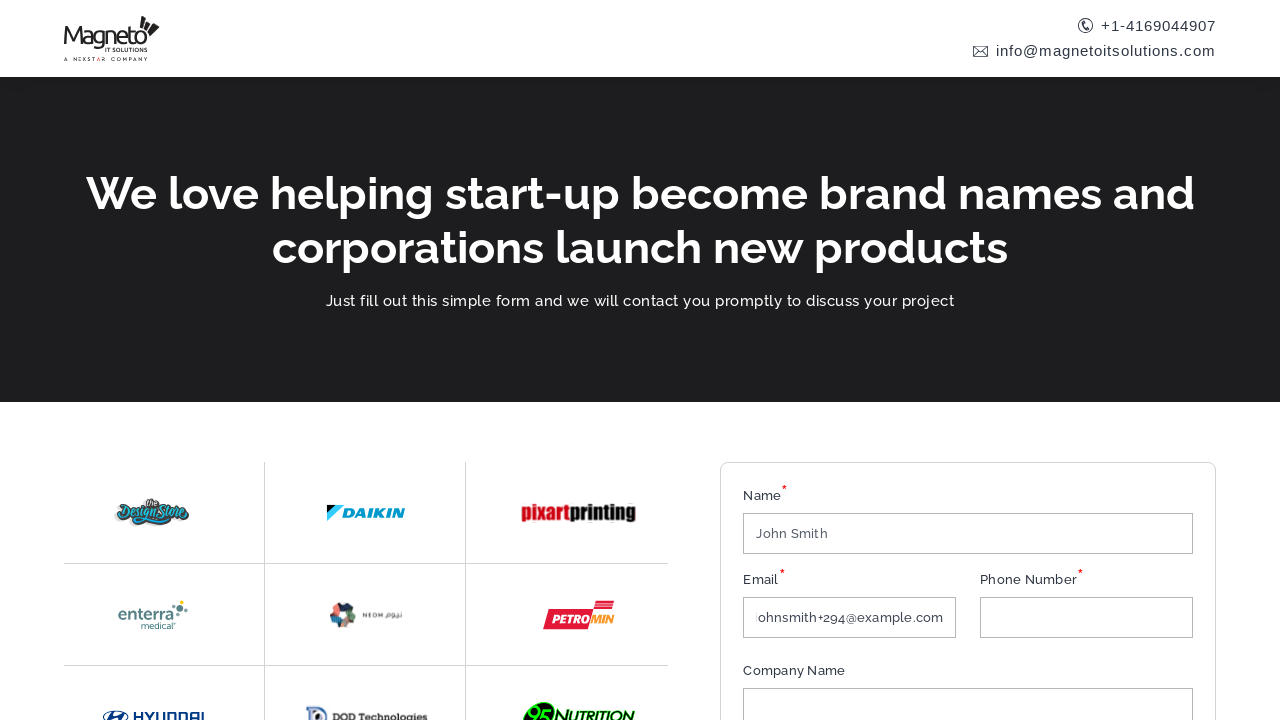

Filled phone field with '5551234567' on #mobile_label
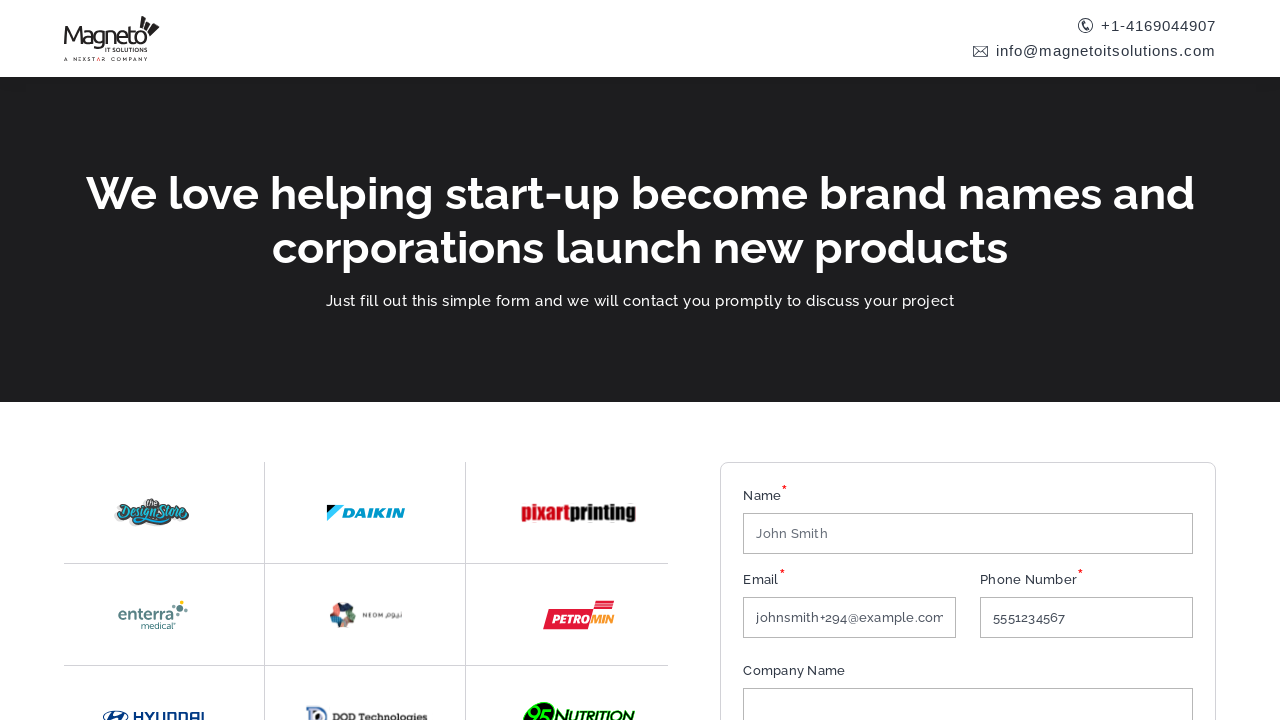

Filled company field with 'Acme Corporation' on input[name='SingleLine']
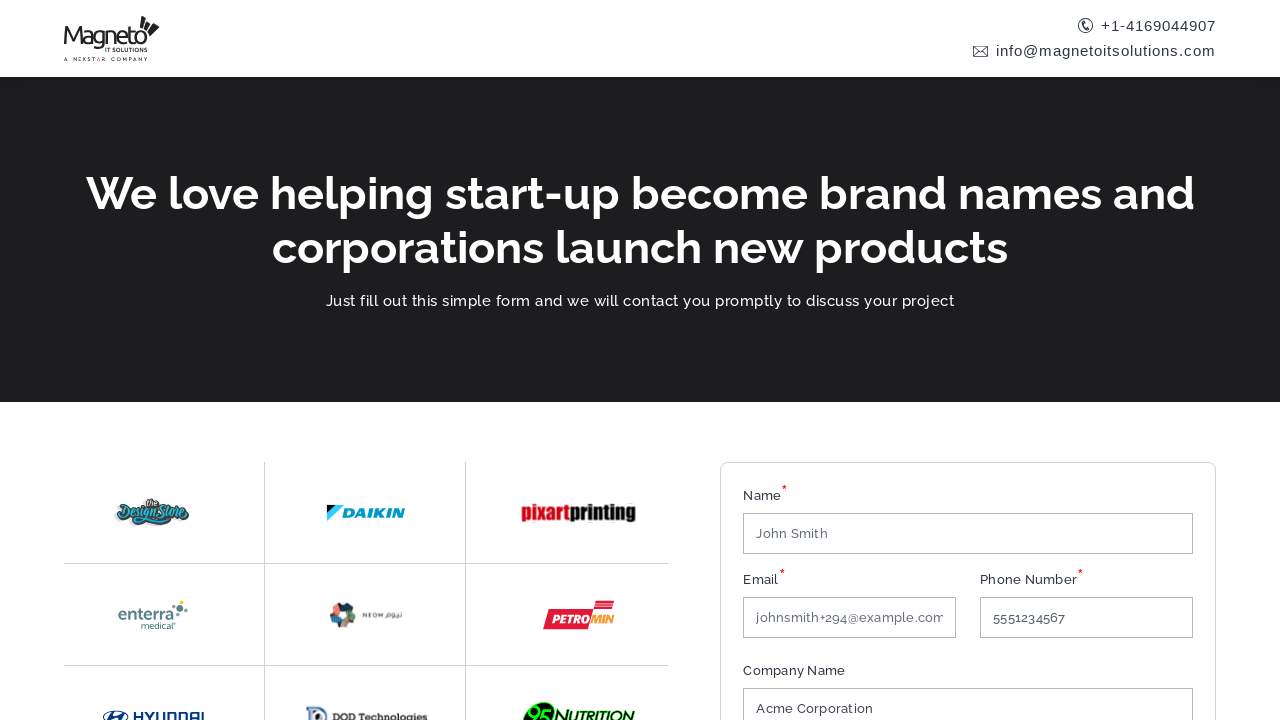

Selected service option from dropdown (index 2) on #service_label
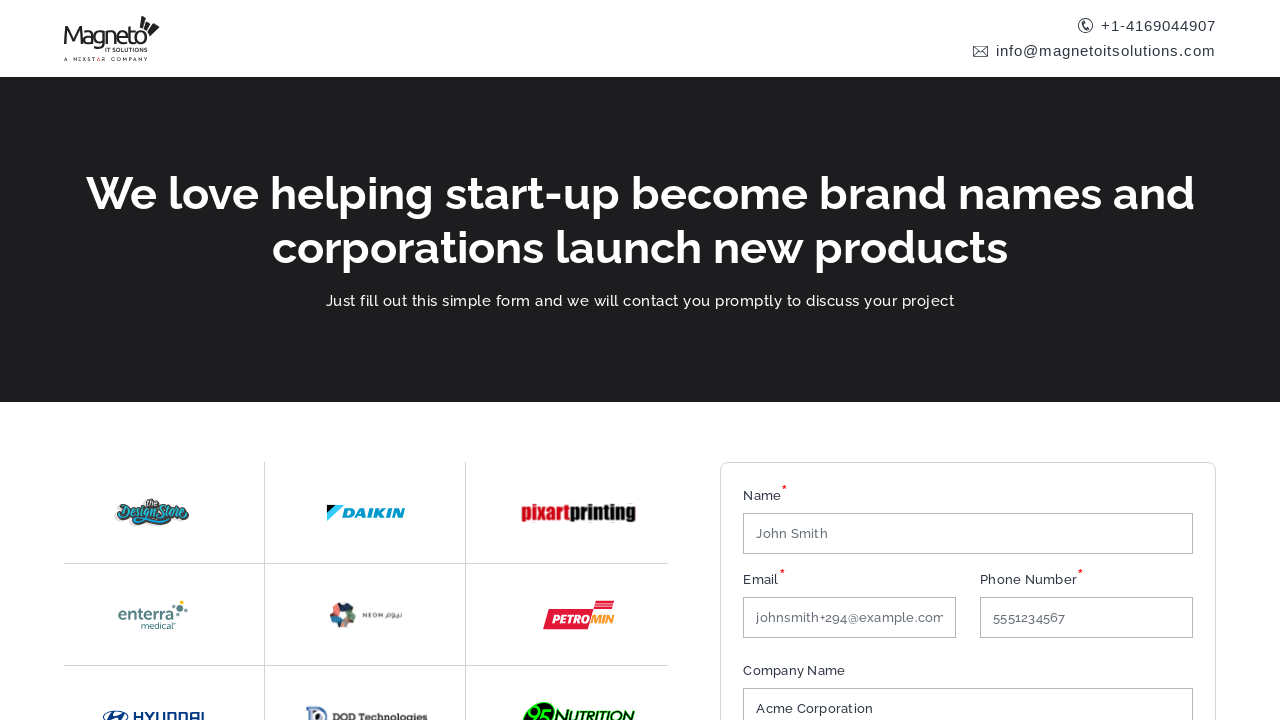

Selected budget option from dropdown (index 2) on #budget_label
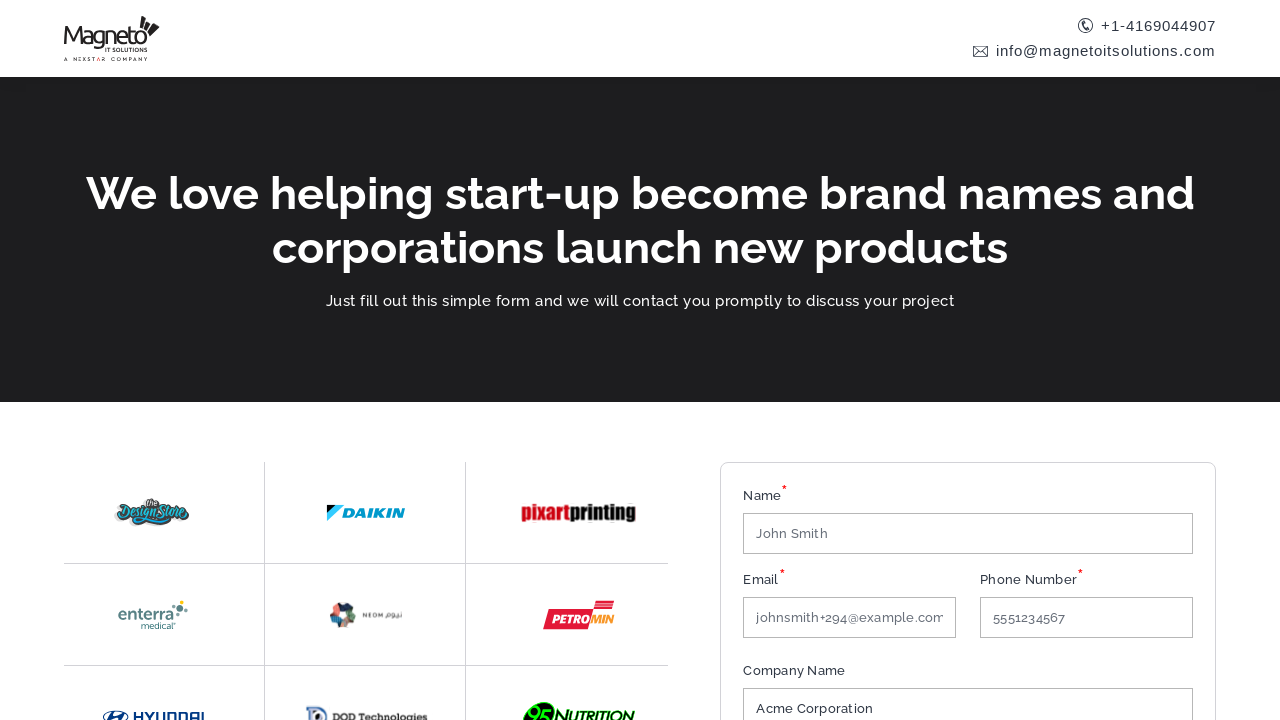

Selected start time option from dropdown (index 1) on #start_label
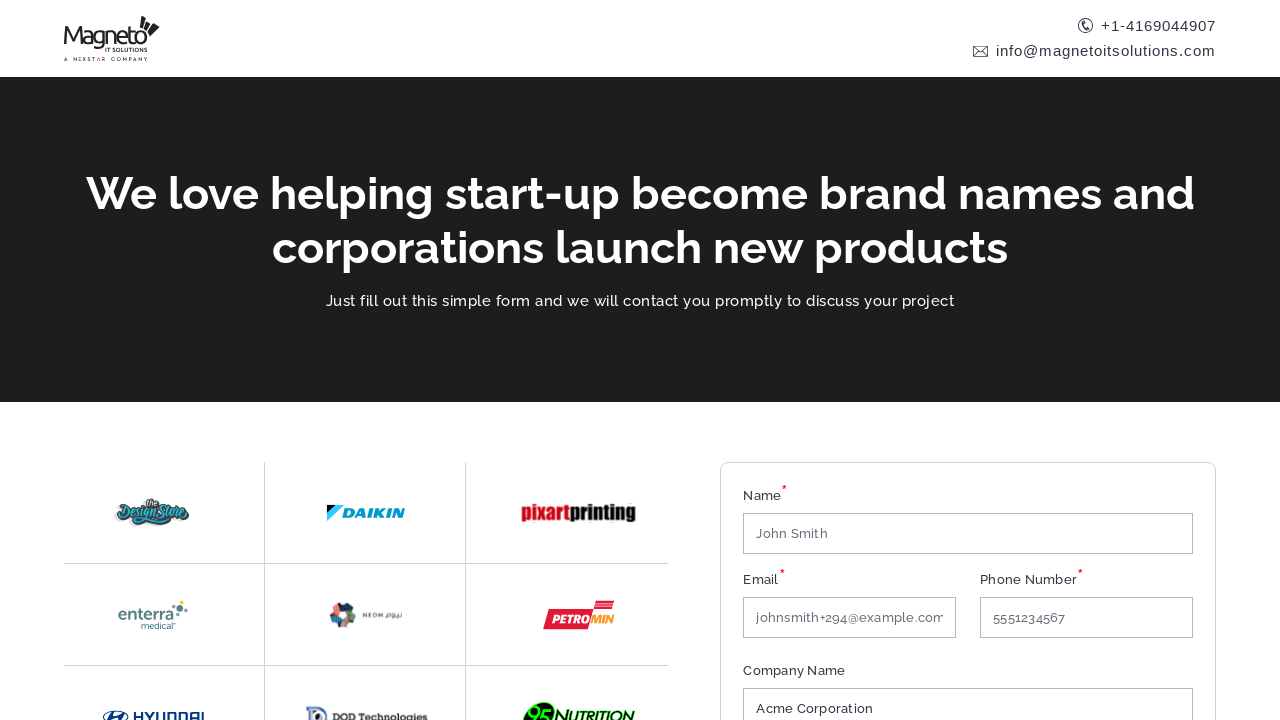

Selected requirement option from dropdown (index 2) on select[name='Dropdown3']
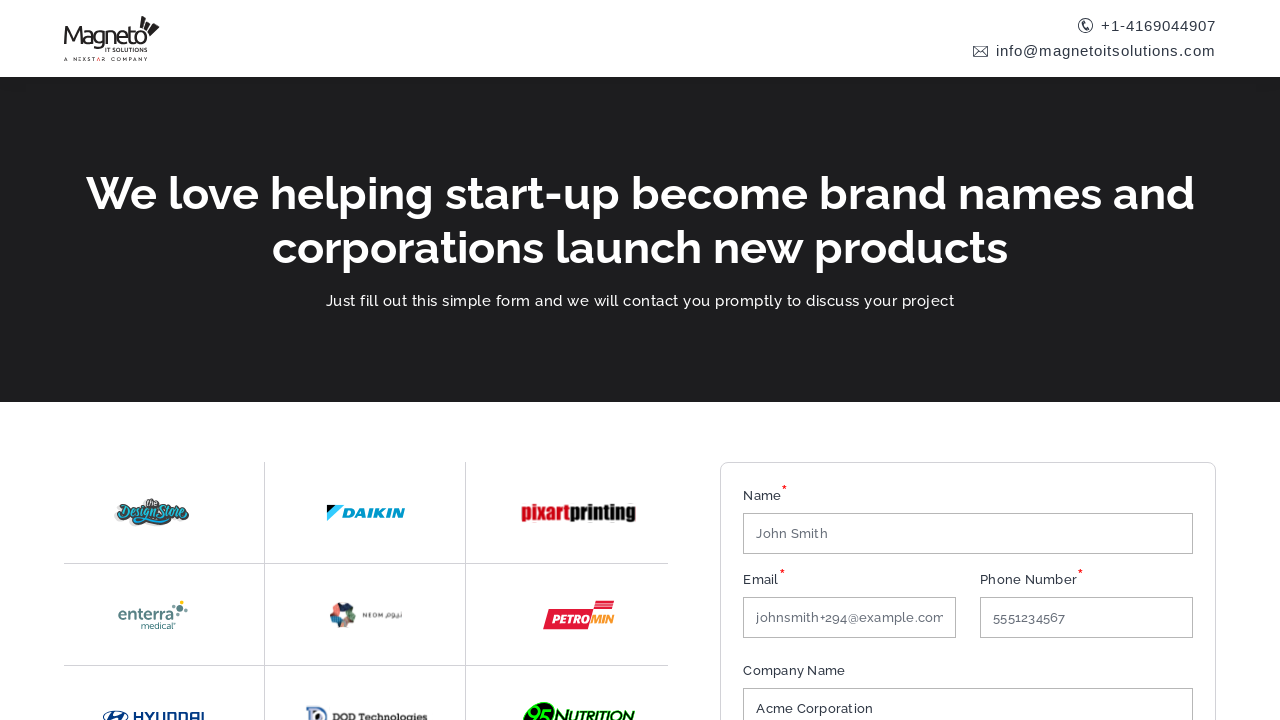

Filled message field with inquiry text on textarea[name='MultiLine']
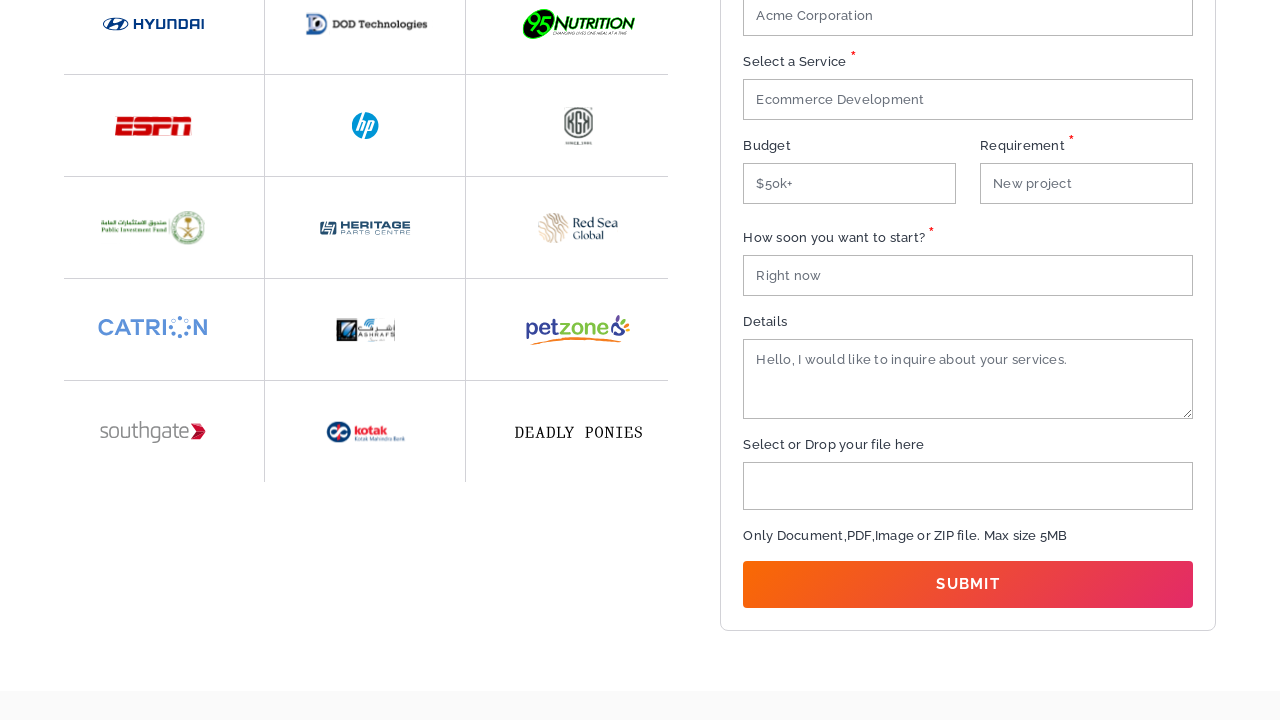

Scrolled down 500px to reveal submit button
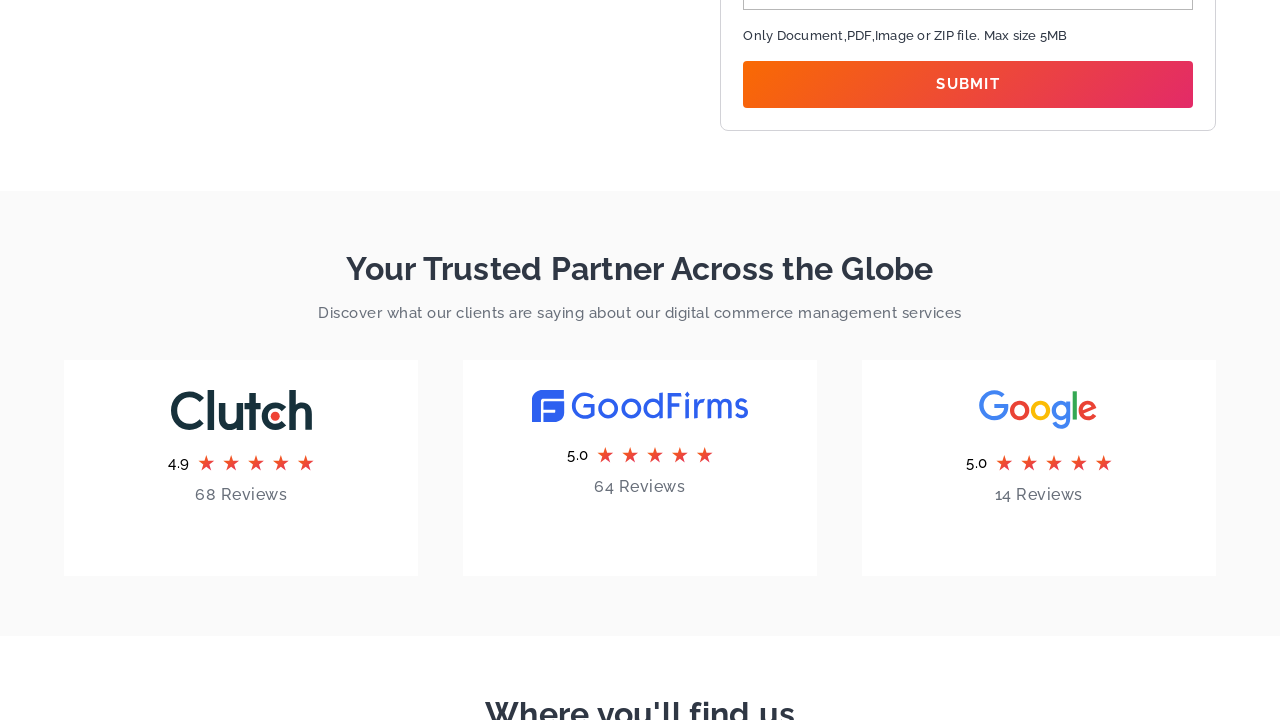

Clicked submit button to submit Contact Us form at (968, 84) on xpath=//*[@id="btn-validate"]
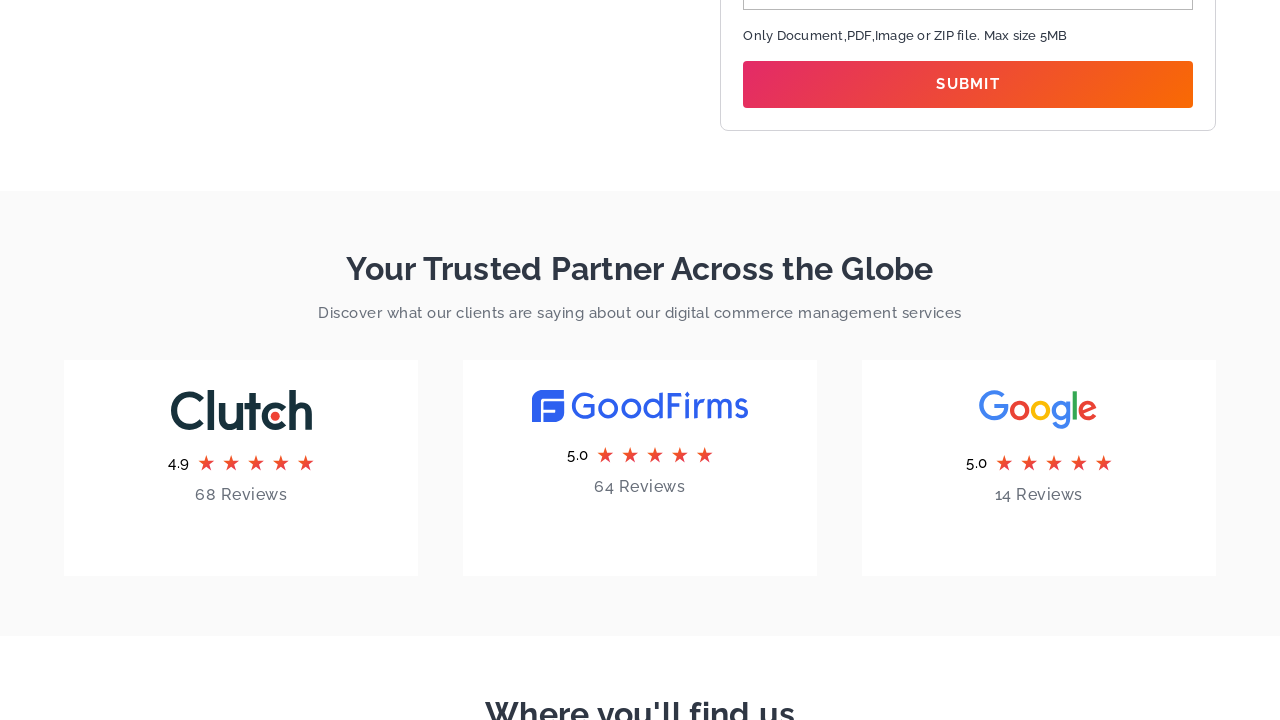

Waited 3 seconds for form submission to process
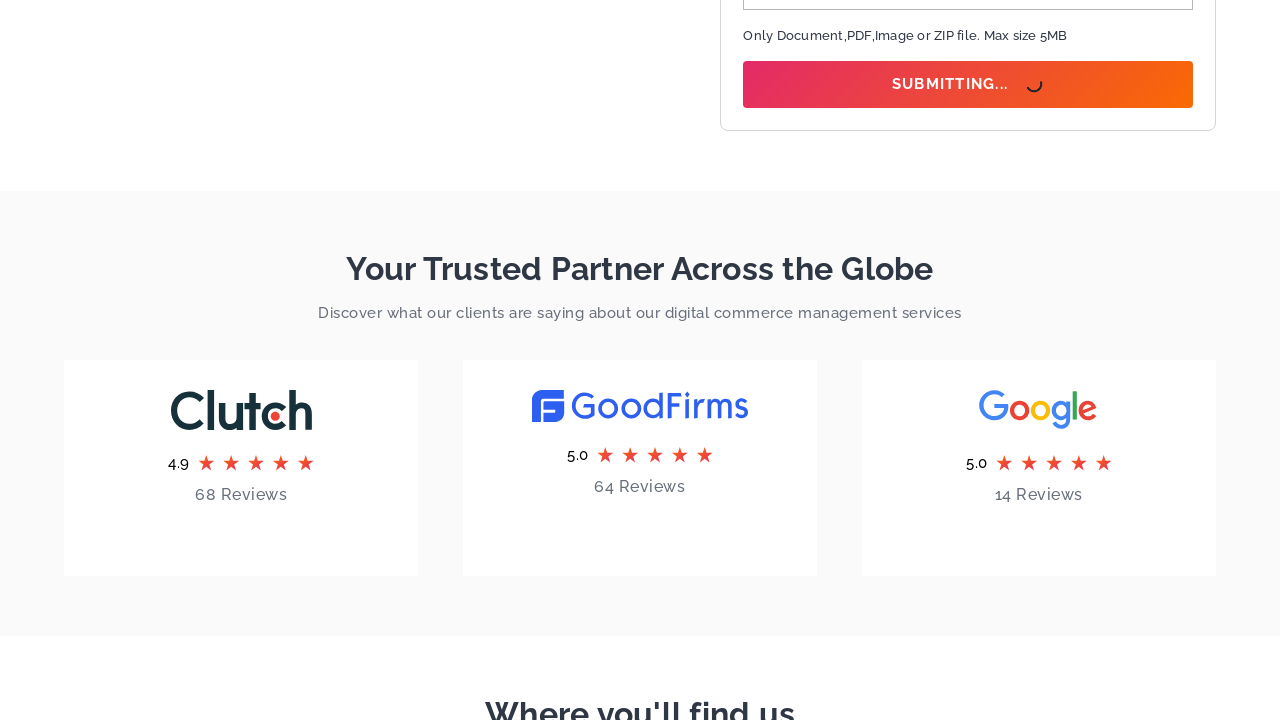

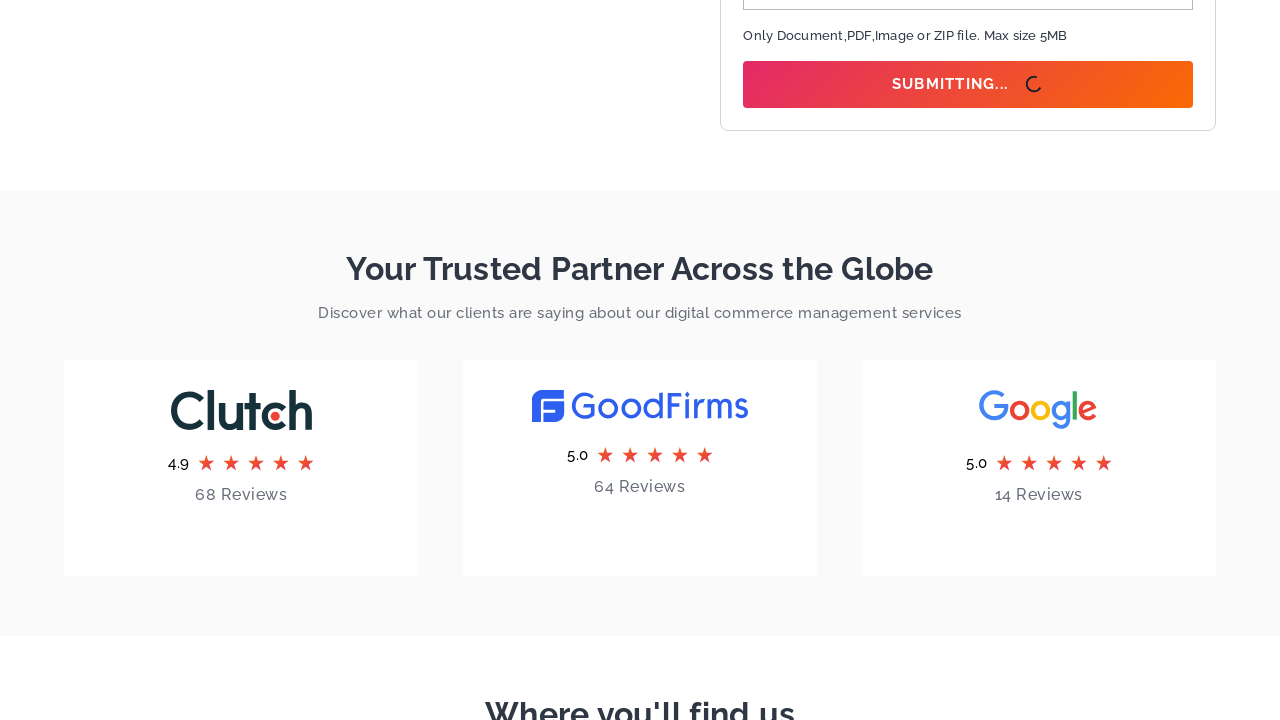